Tests scrolling functionality by navigating to calculator.net and scrolling to bring the "Due Date Calculator" link into view

Starting URL: https://www.calculator.net/

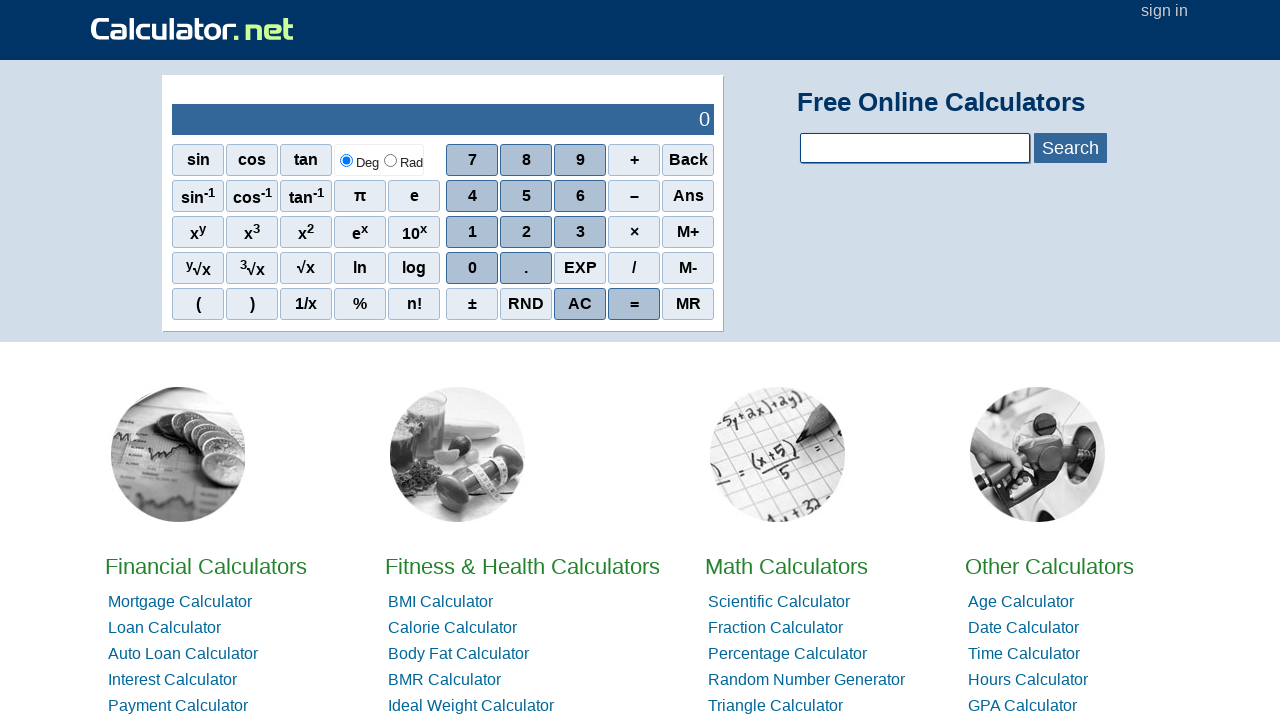

Located the Due Date Calculator link element
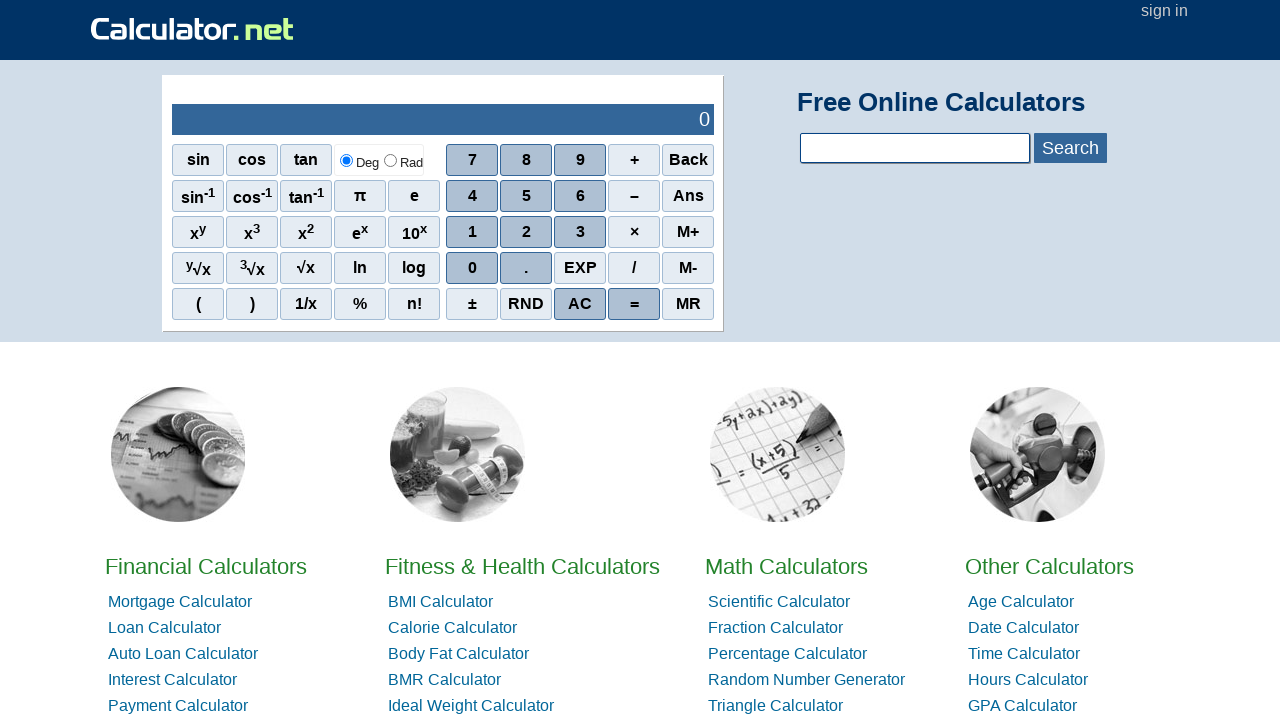

Scrolled Due Date Calculator link into view
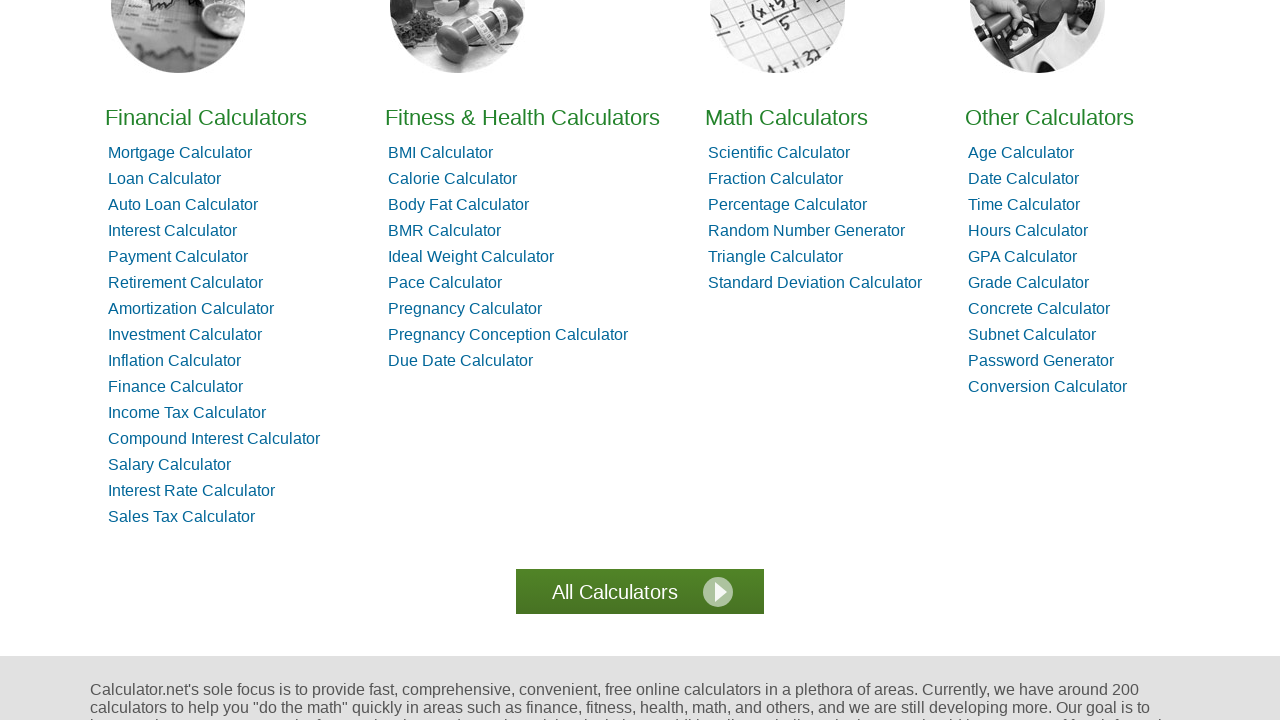

Waited for scroll animation to complete
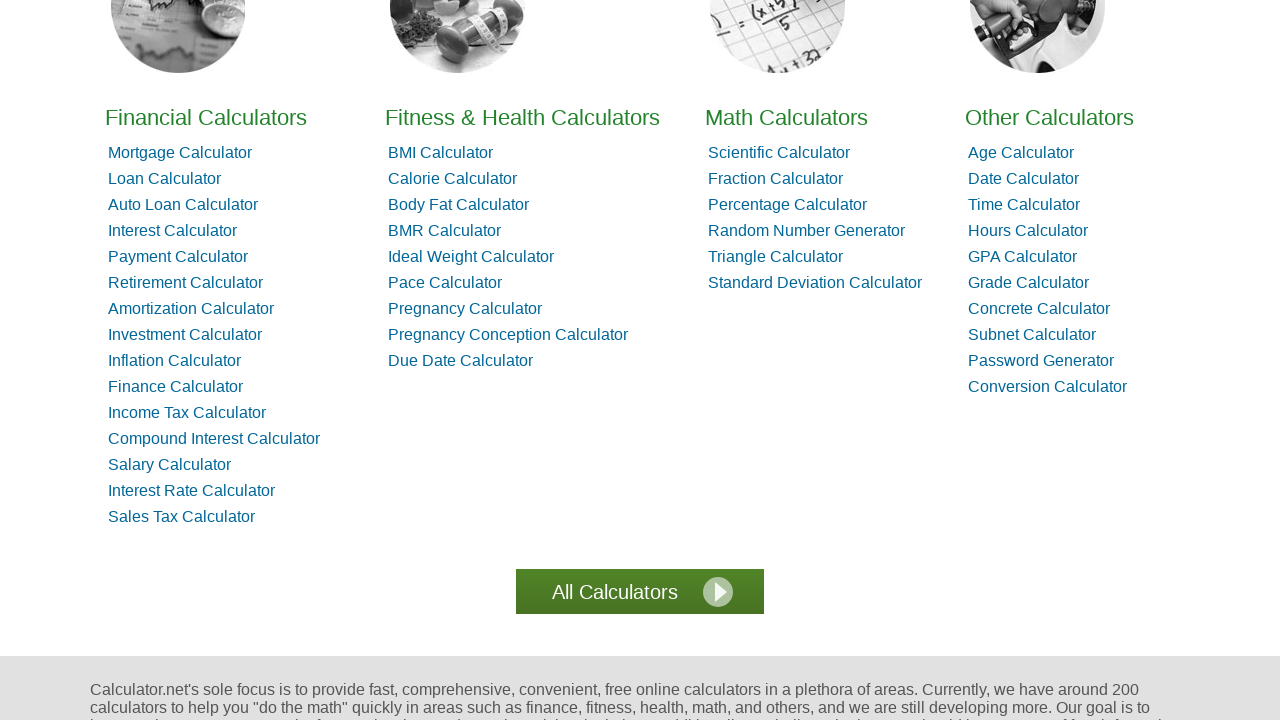

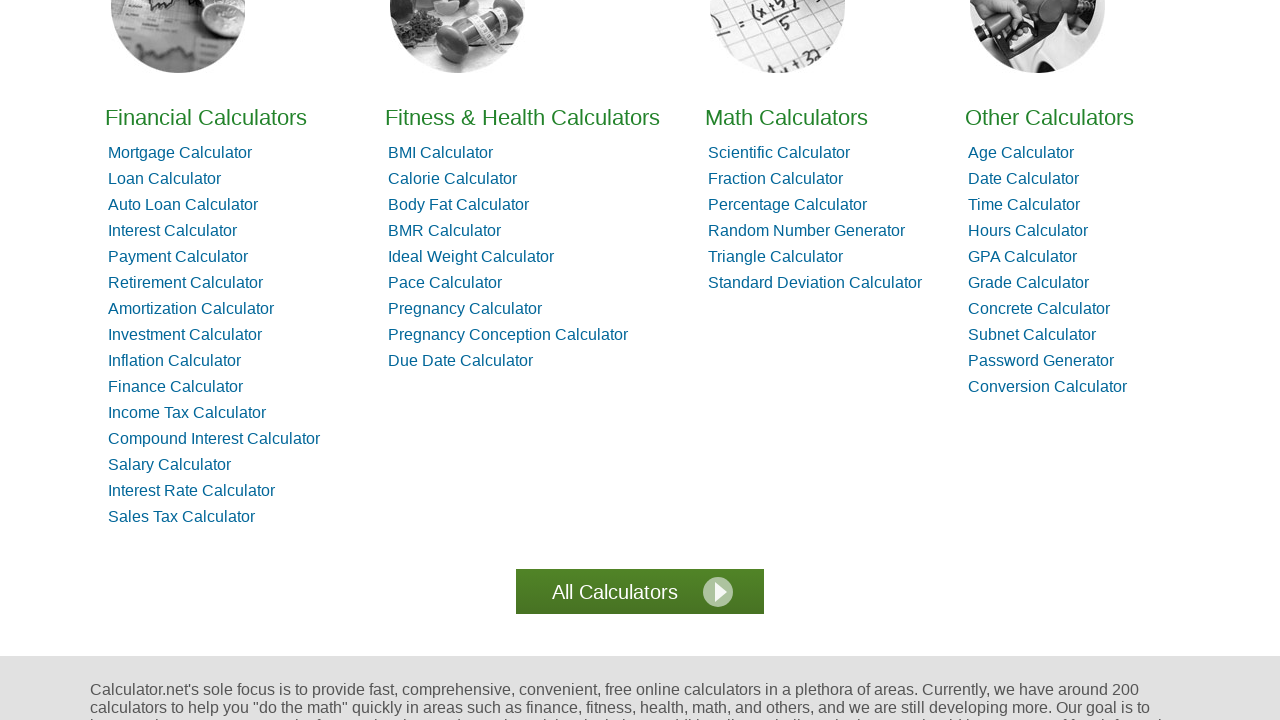